Tests accepting a JavaScript alert dialog and verifying the result message

Starting URL: https://automationfc.github.io/basic-form/index.html

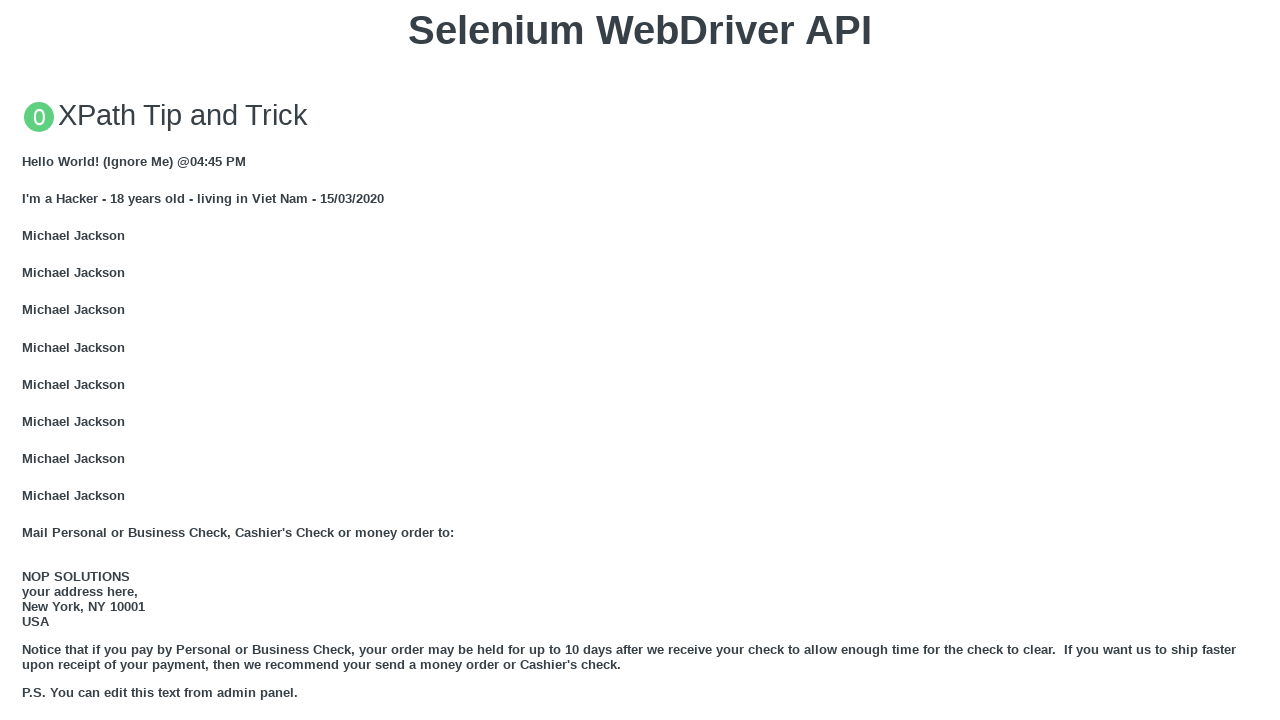

Clicked 'Click for JS Alert' button to trigger JavaScript alert at (640, 360) on xpath=//button[text()='Click for JS Alert']
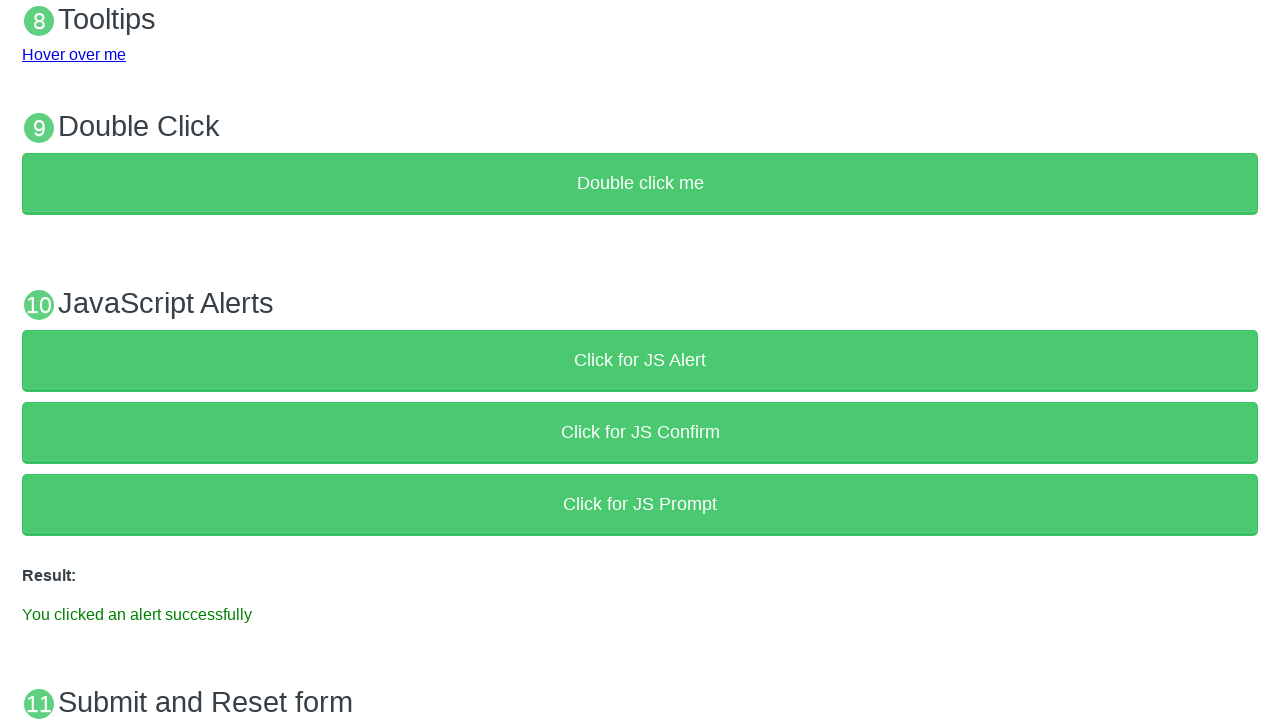

Set up dialog handler to accept alert
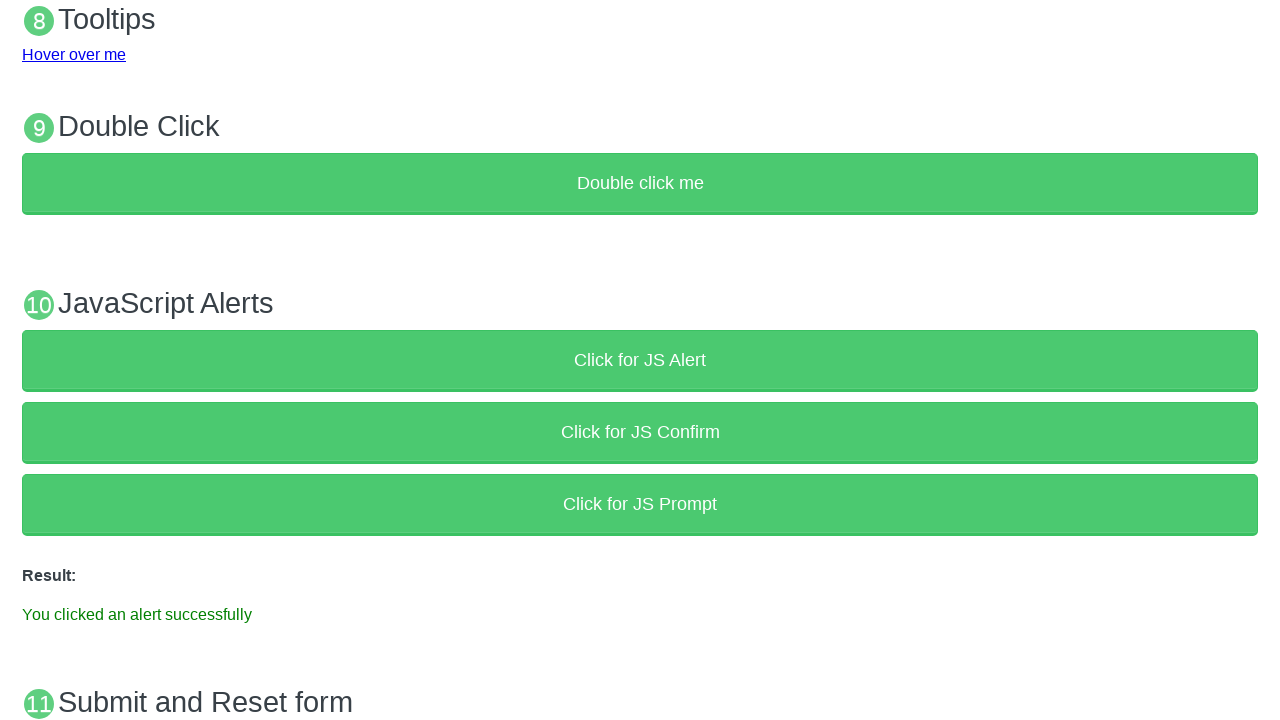

Result message element appeared on page
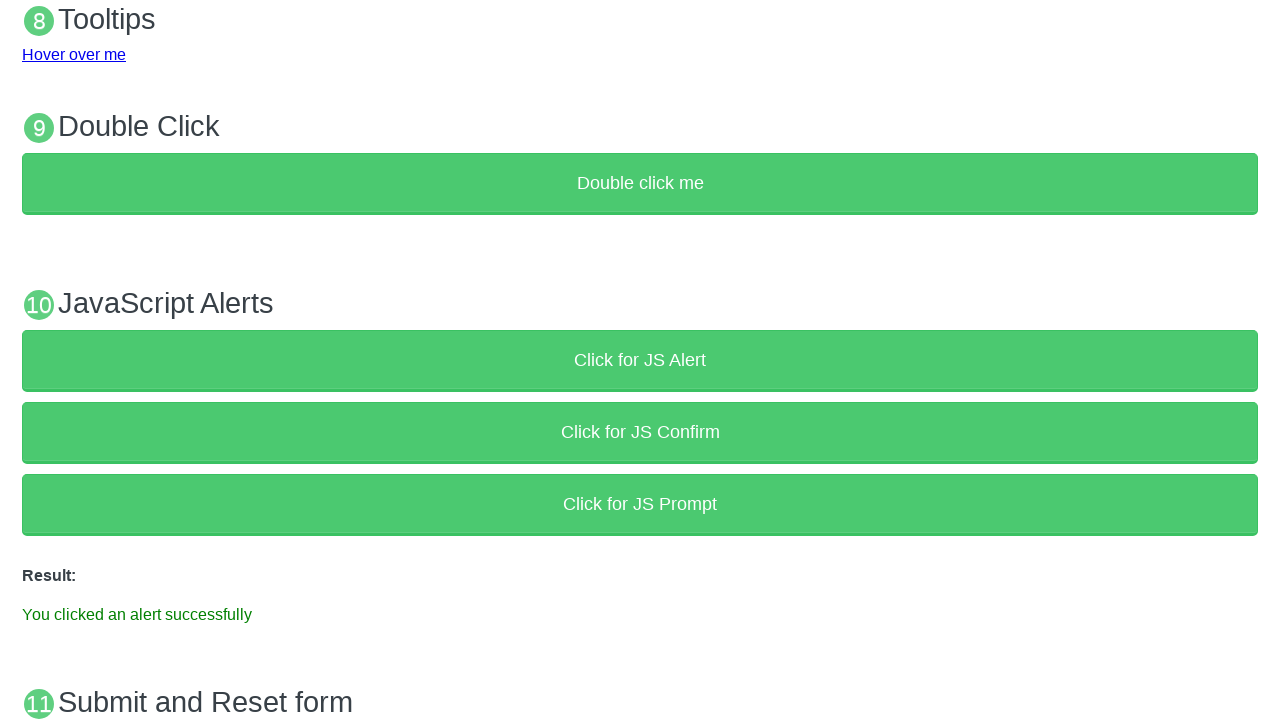

Verified result message text is 'You clicked an alert successfully'
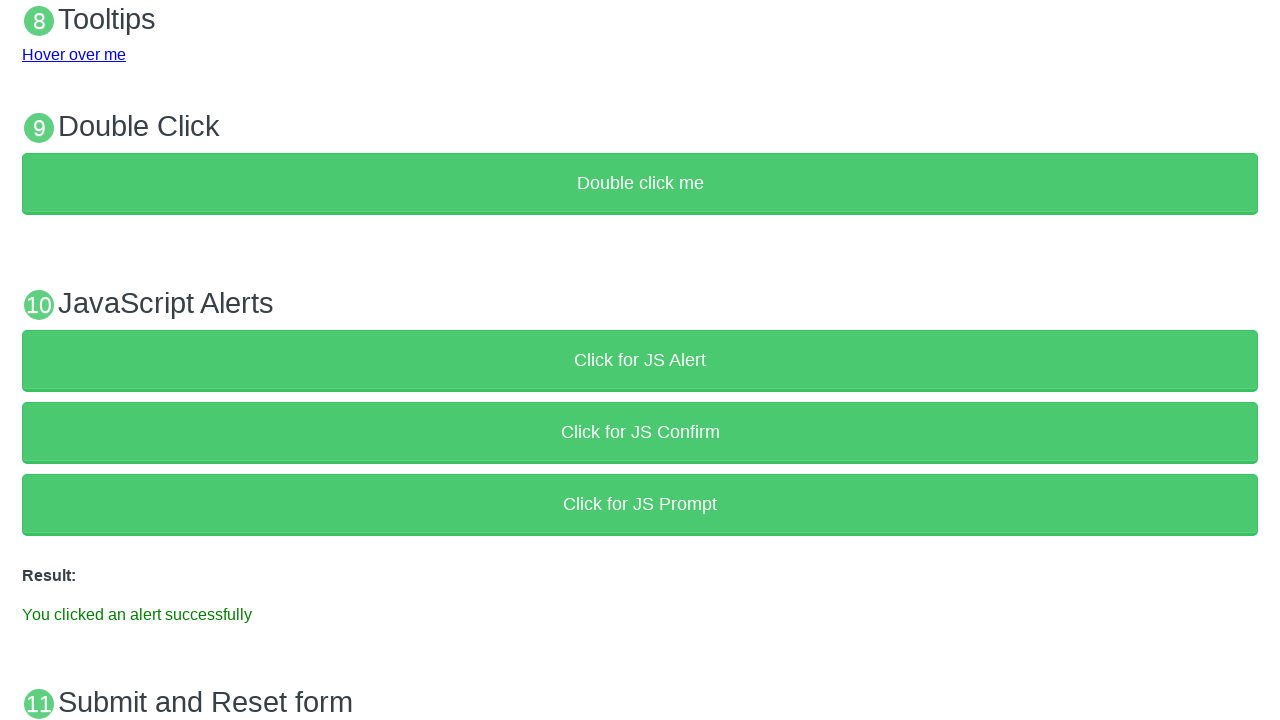

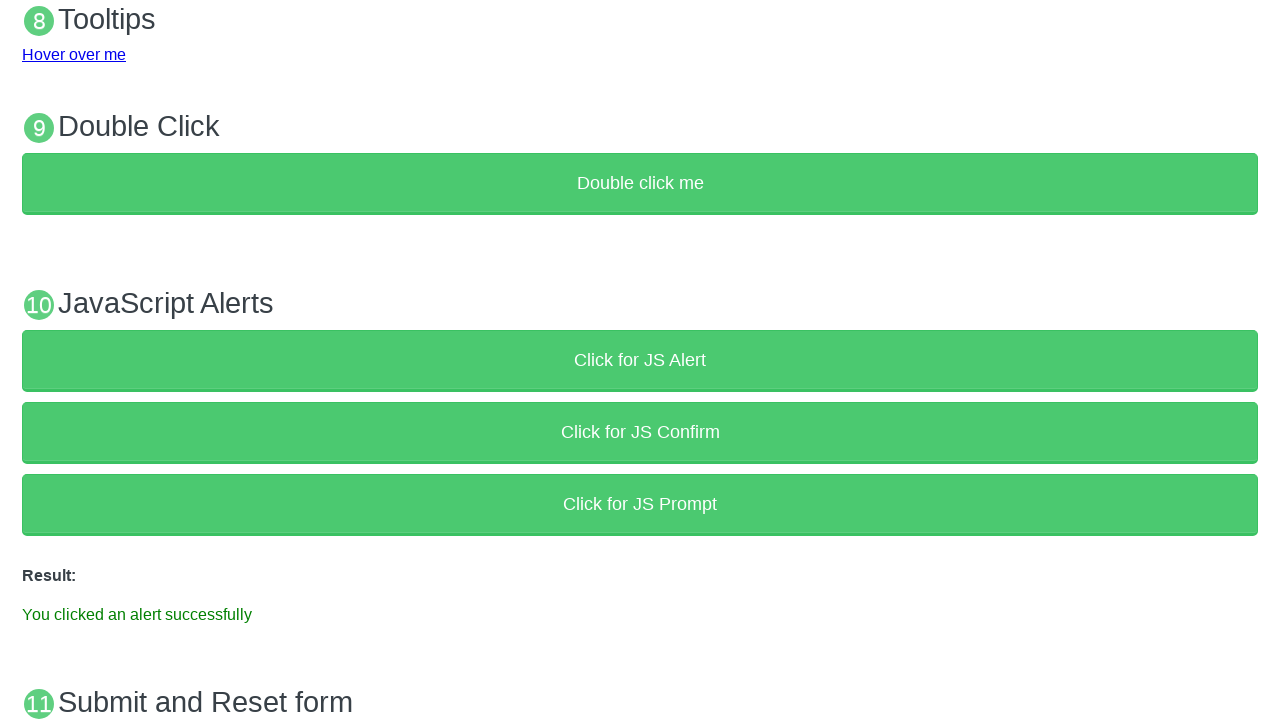